Tests Assert.assertNull by checking if First Name textbox disabled attribute is null (enabled)

Starting URL: http://only-testing-blog.blogspot.in/2014/01/textbox.html

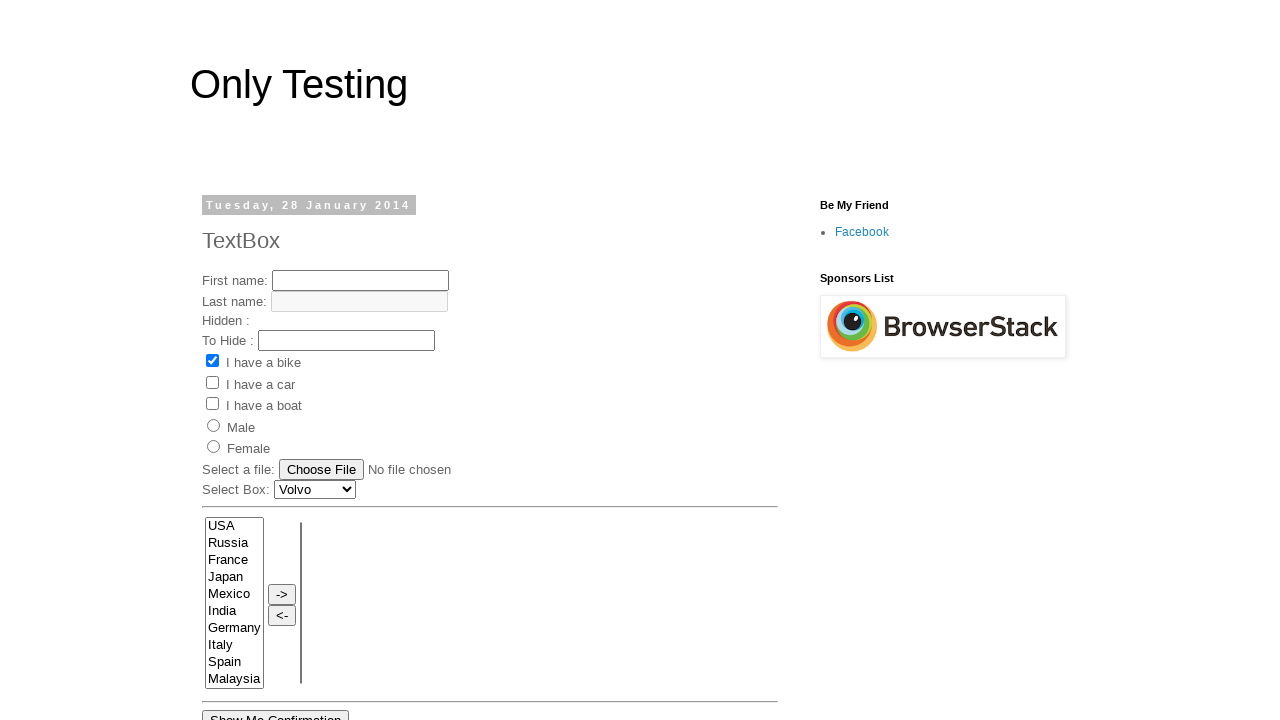

Navigated to textbox test page
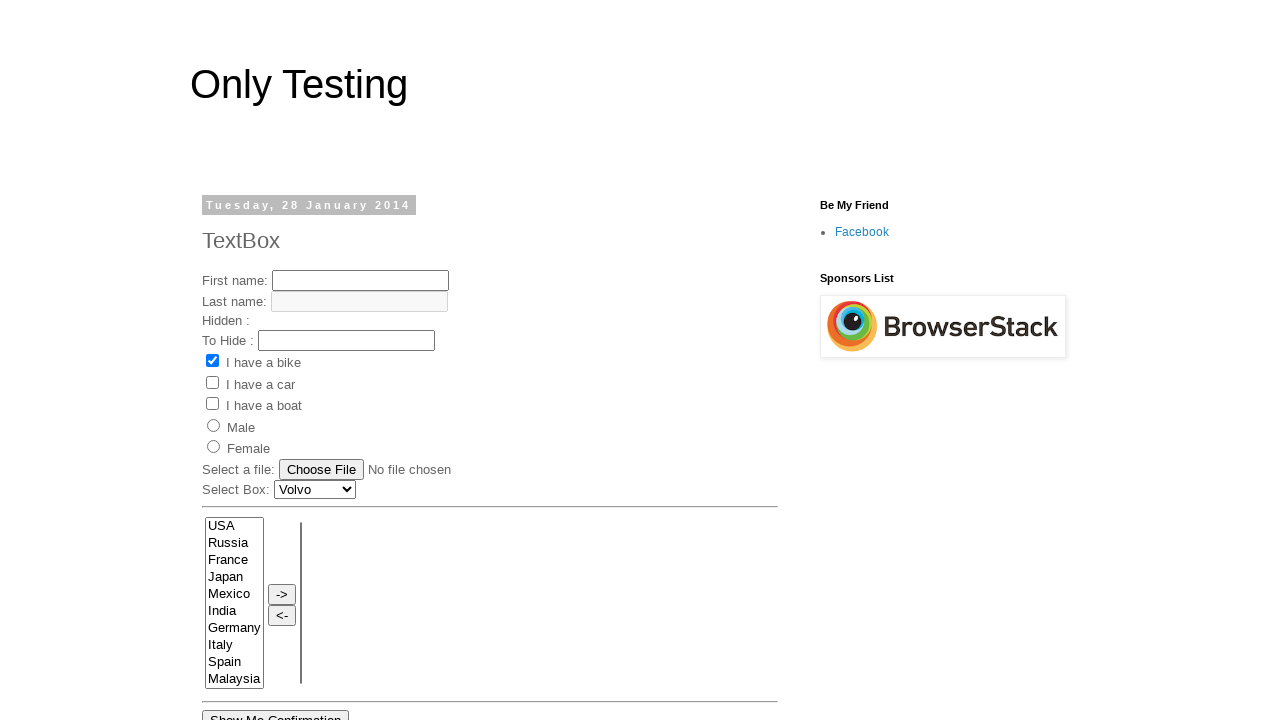

Located First Name textbox element
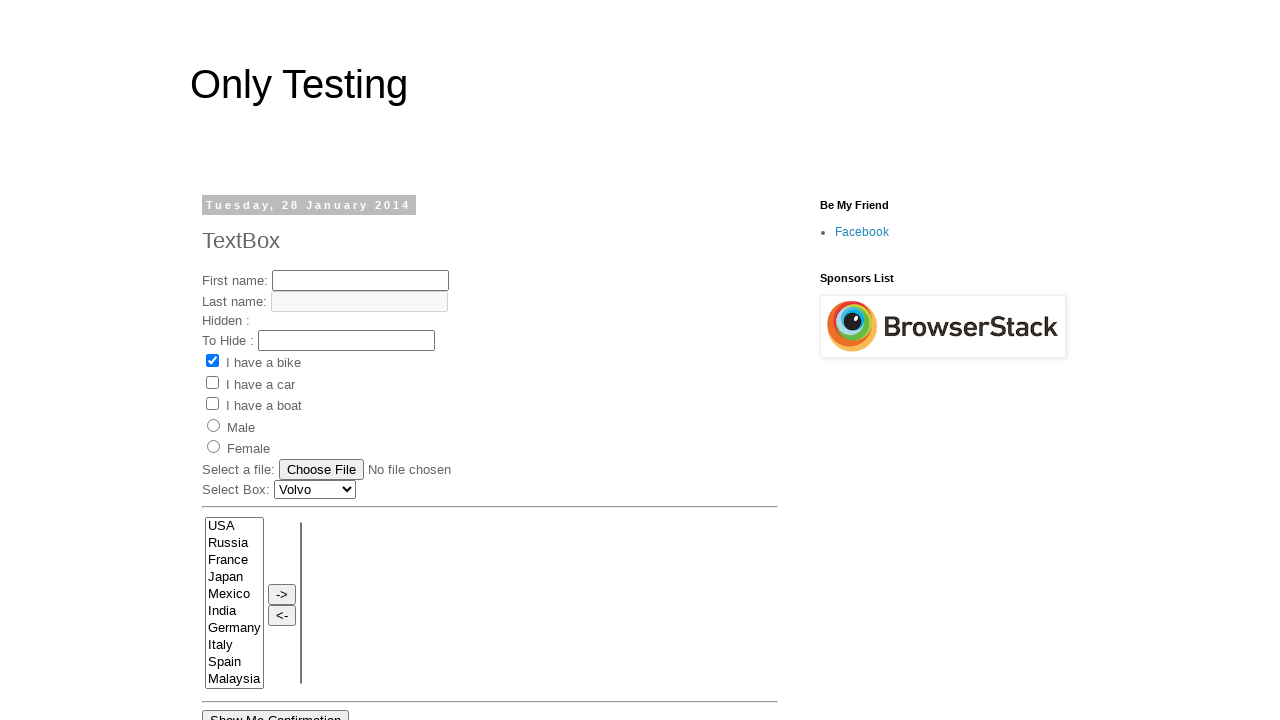

Retrieved disabled attribute from First Name textbox
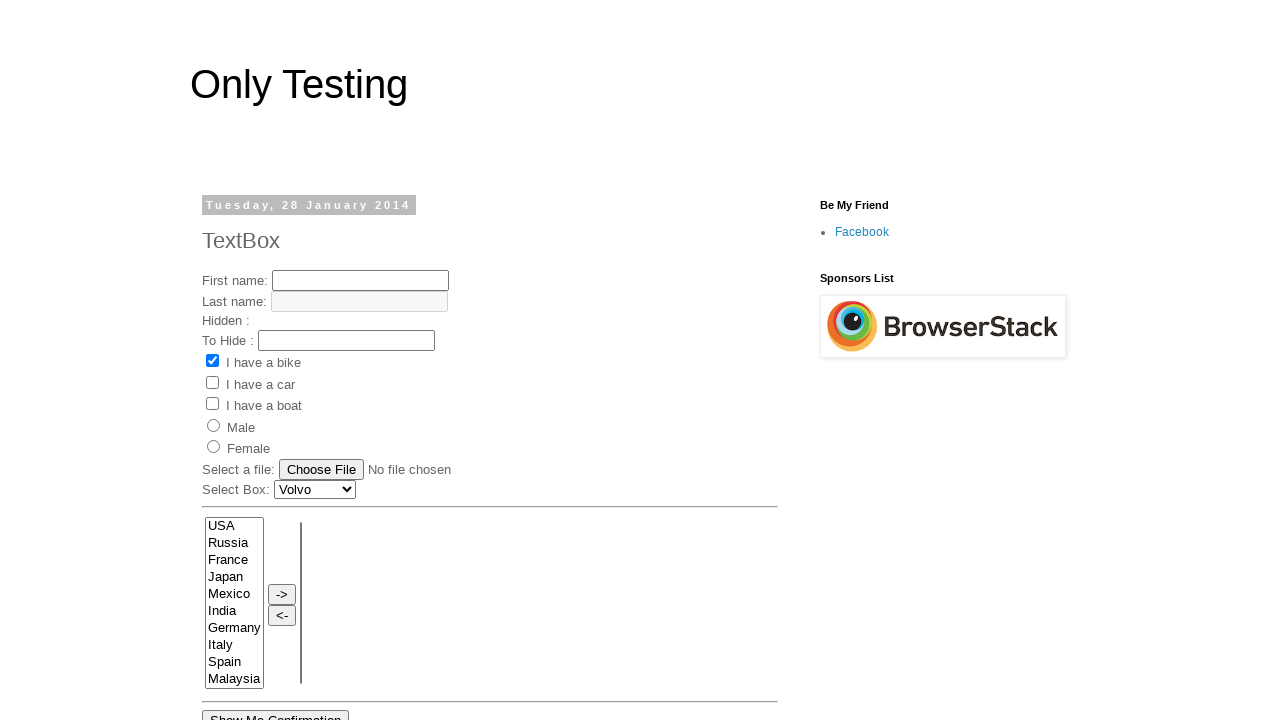

Asserted that disabled attribute is null - First Name textbox is enabled
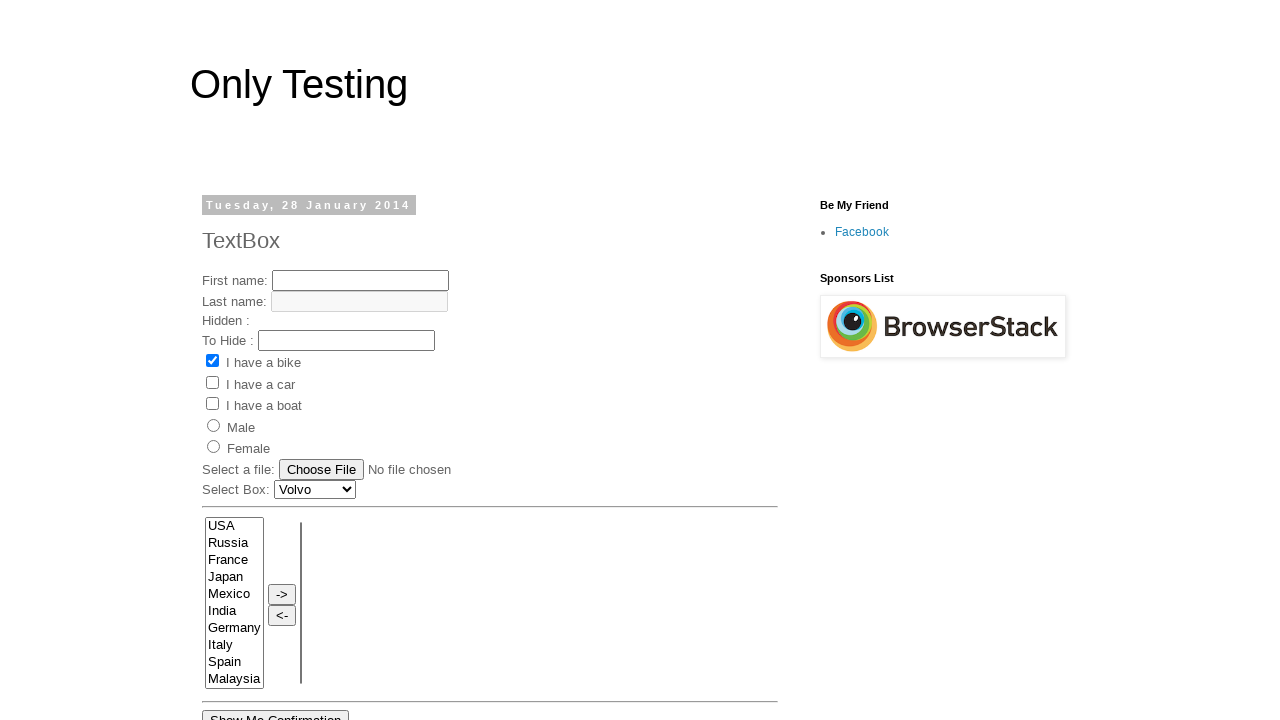

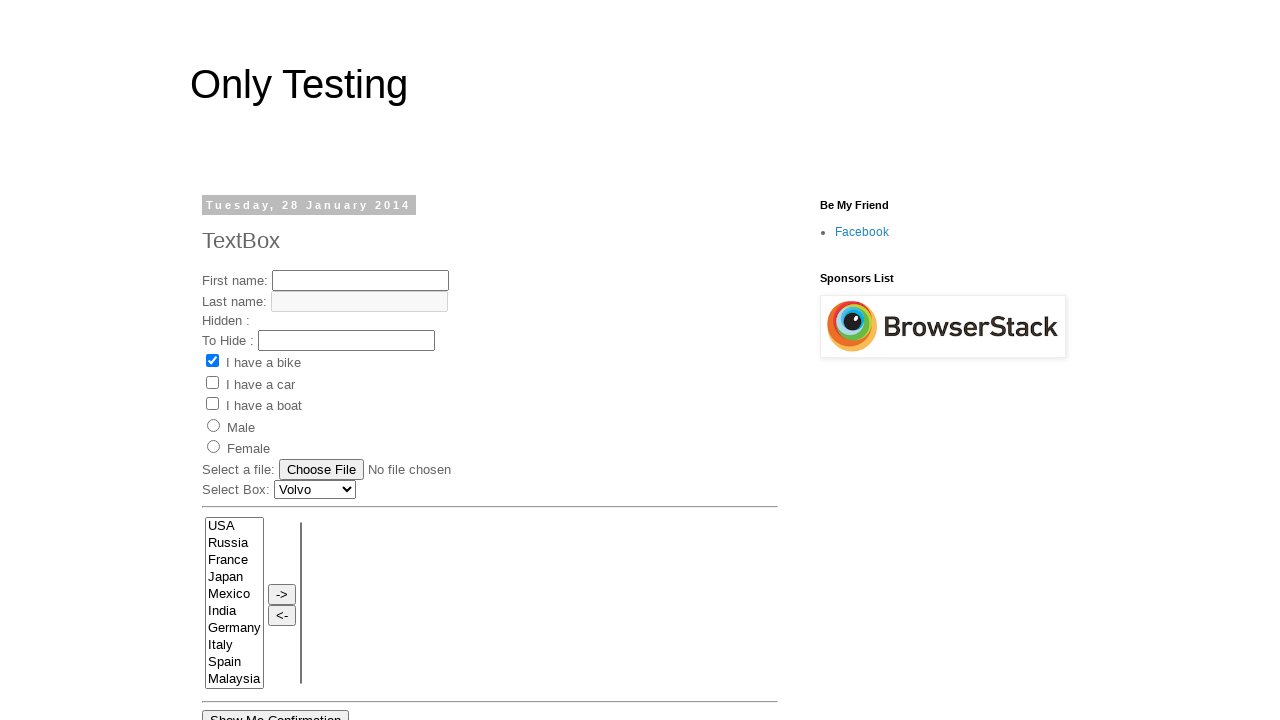